Tests the jQuery UI resizable widget by dragging the resize handle to expand the resizable element

Starting URL: https://jqueryui.com/resizable/

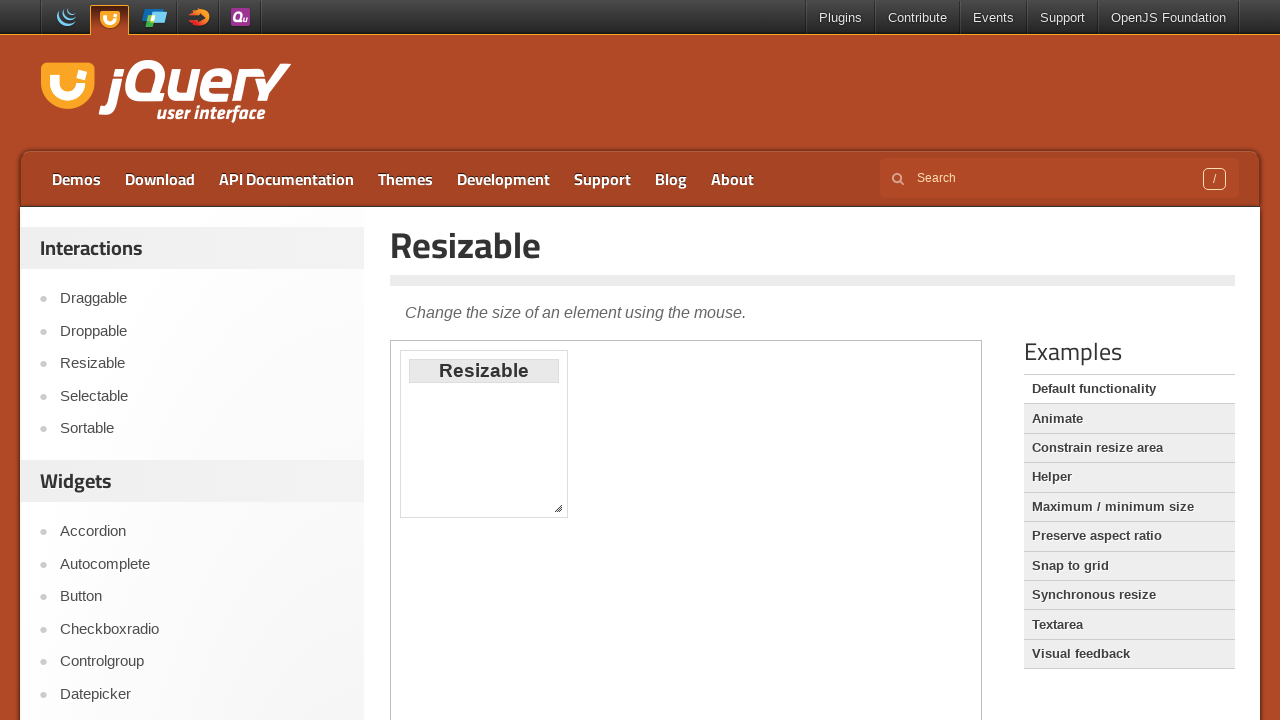

Located the first iframe containing the resizable demo
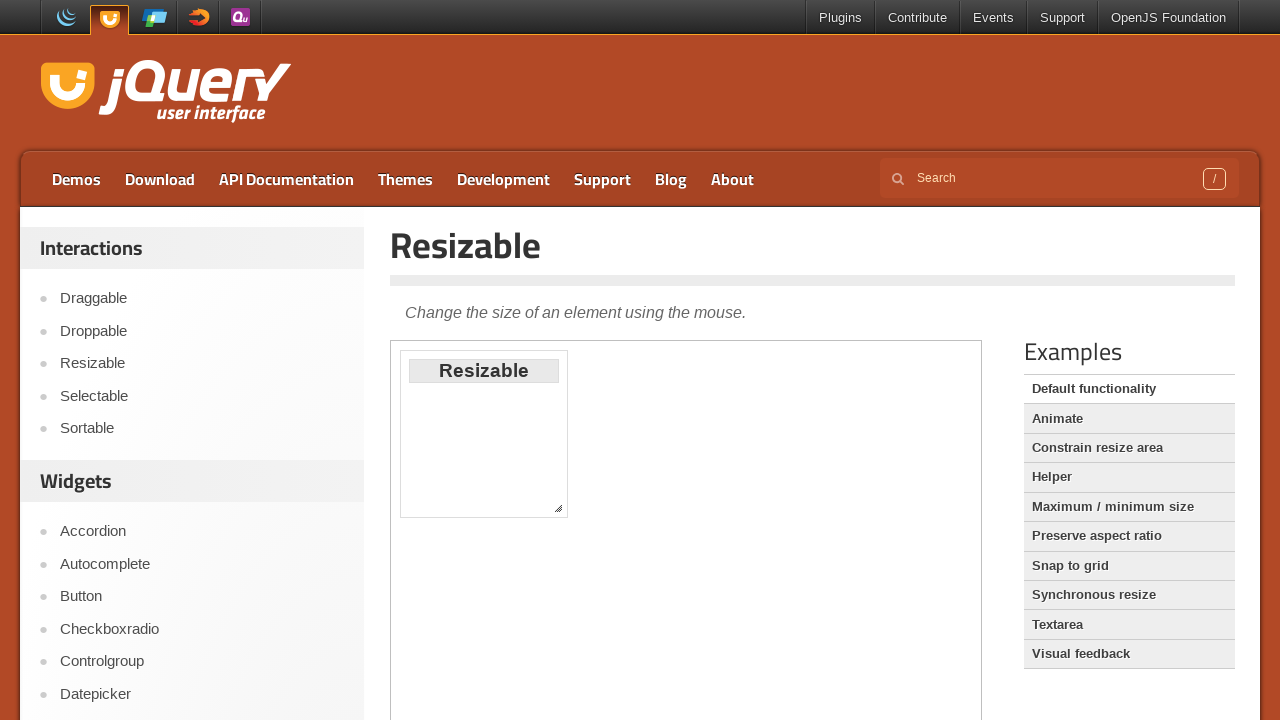

Set resizable_frame to the located iframe
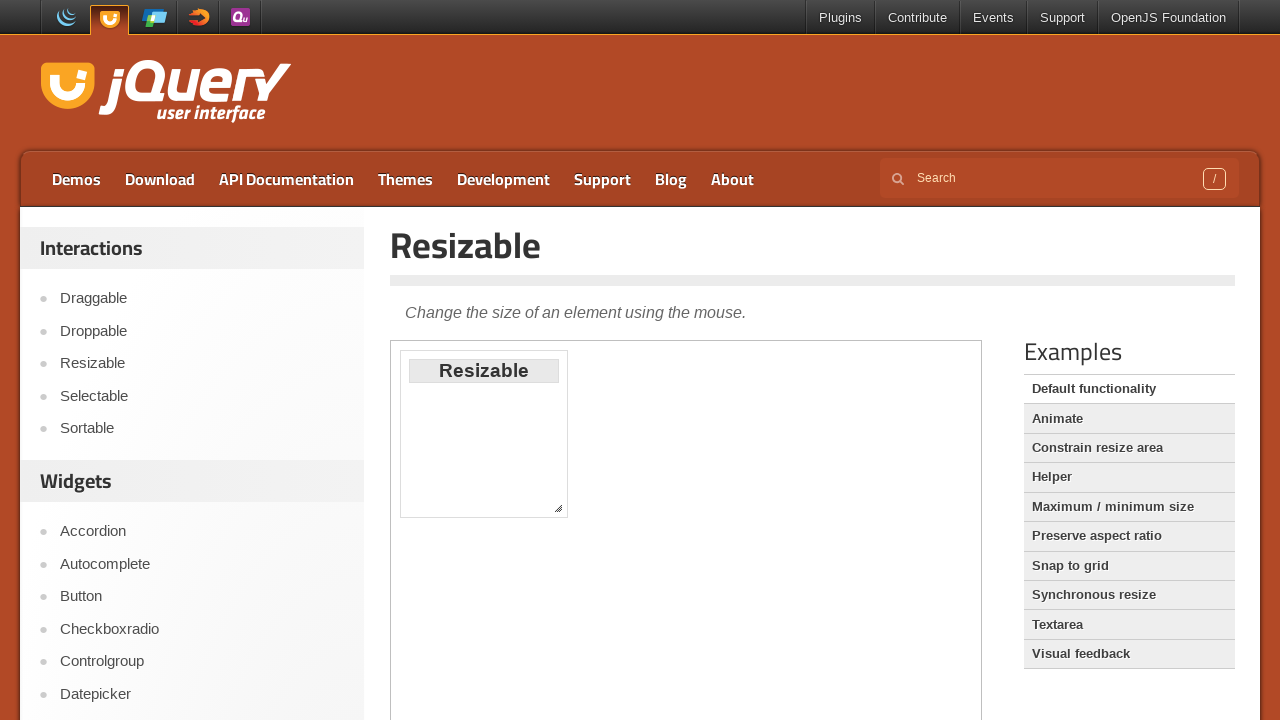

Located the resize handle at the bottom-right corner of the resizable element
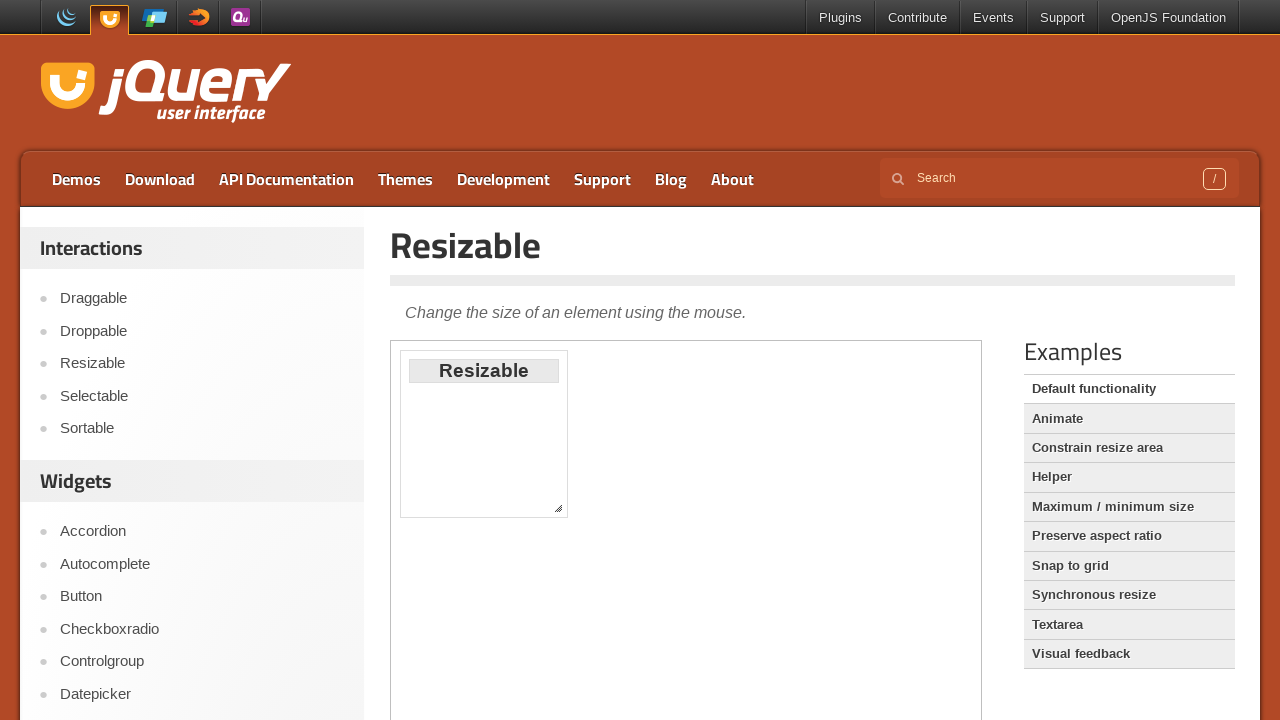

Dragged the resize handle to expand the element by 130px horizontally and 170px vertically at (680, 670)
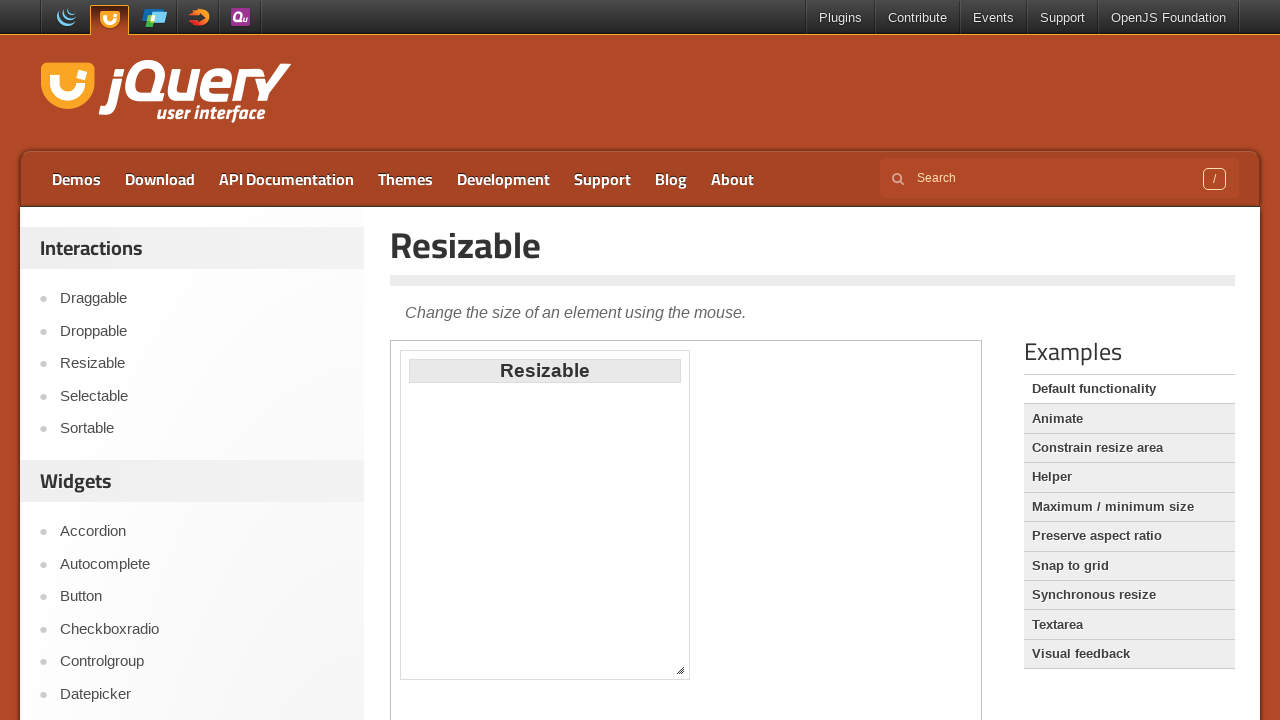

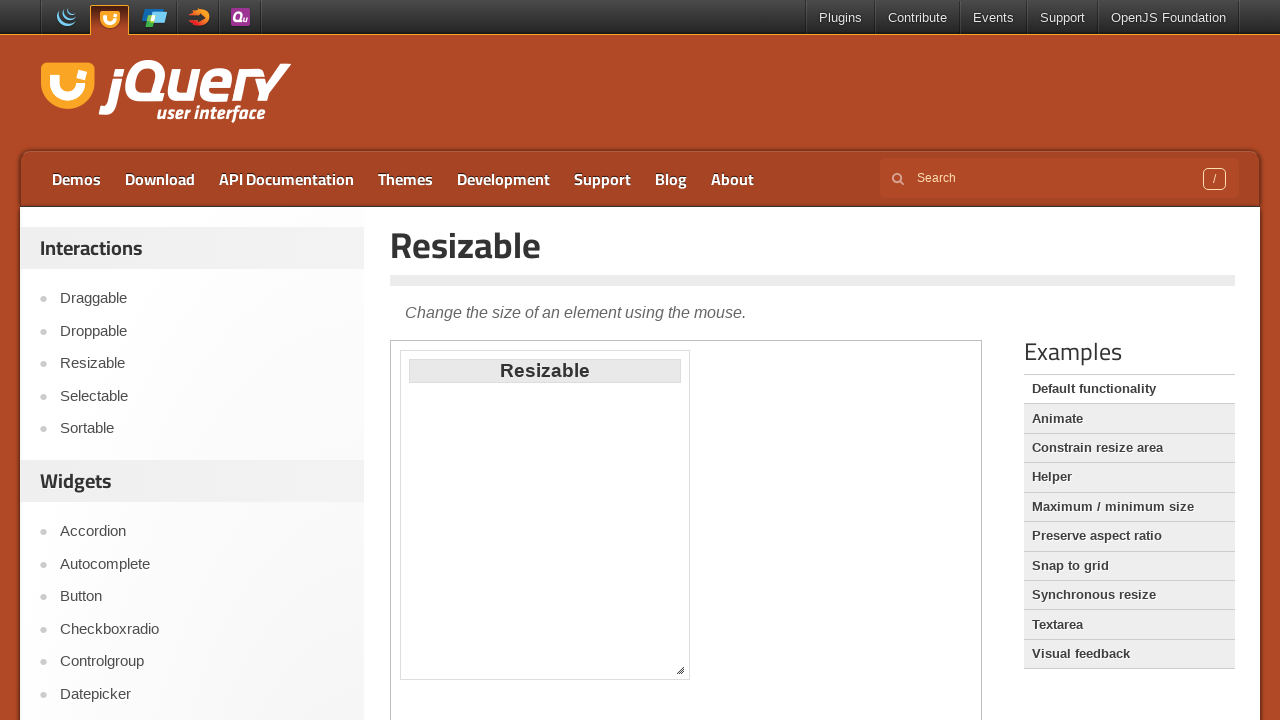